Tests creating a new customer through the Bank Manager interface by filling in first name, last name, and post code fields

Starting URL: https://www.globalsqa.com/angularJs-protractor/BankingProject/#/login

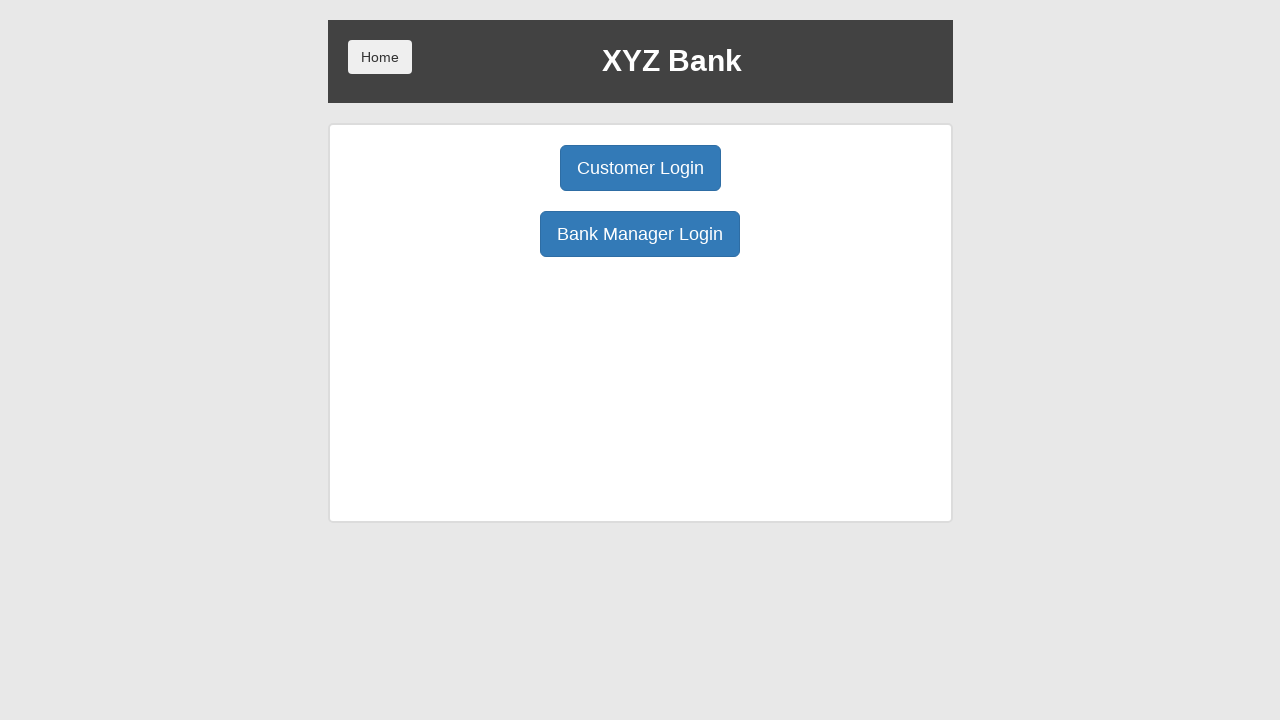

Clicked Bank Manager Login button at (640, 234) on [ng-click='manager()']
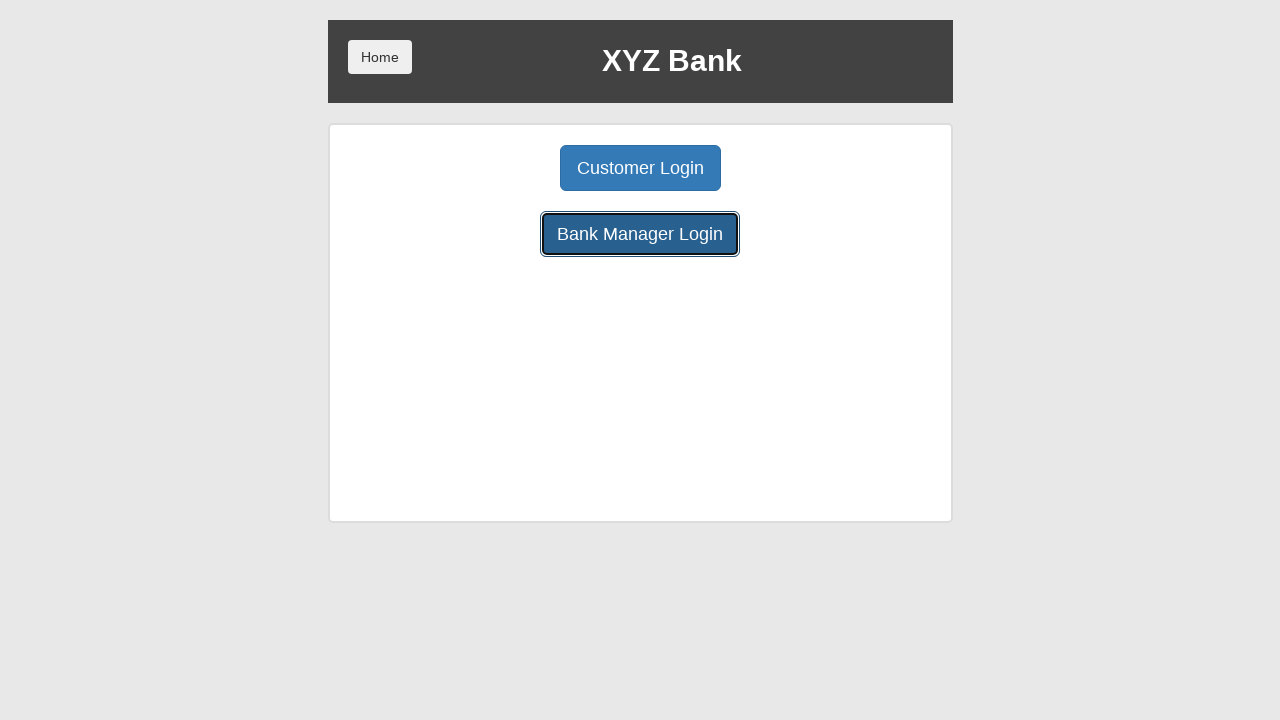

Clicked Add Customer tab at (502, 168) on [ng-class='btnClass1']
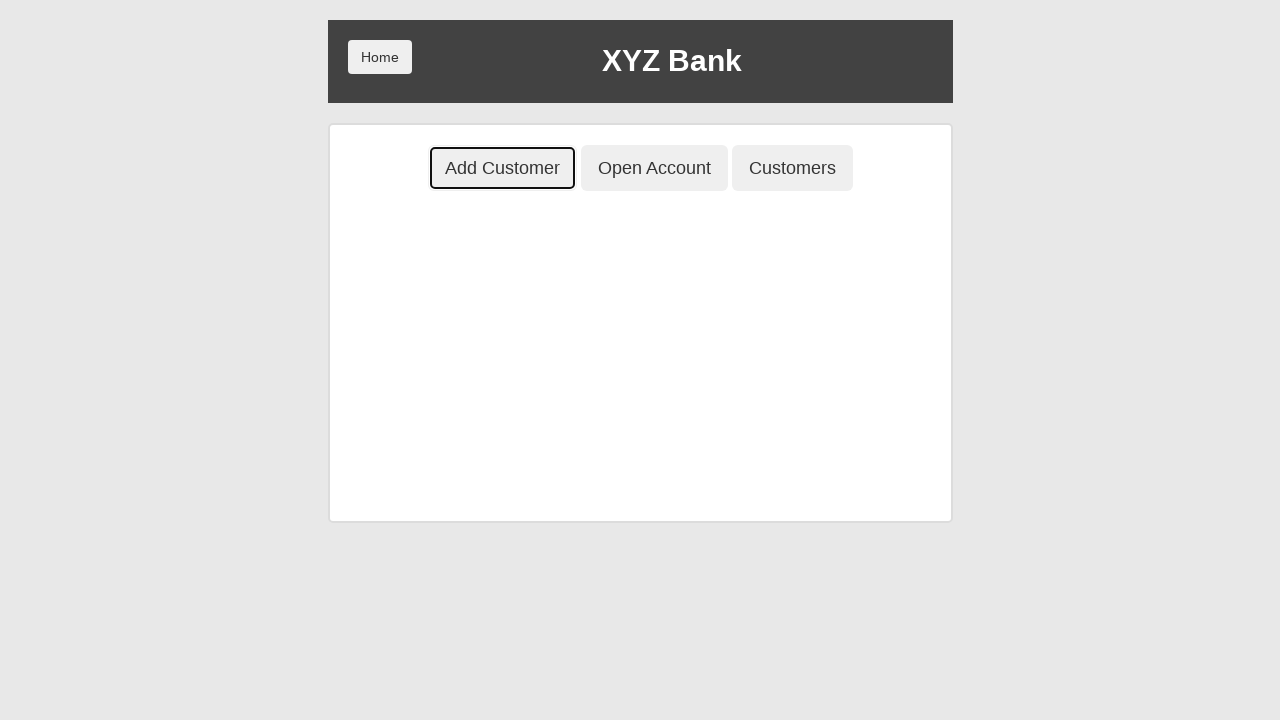

Filled first name field with 'JohnTest' on [ng-model='fName']
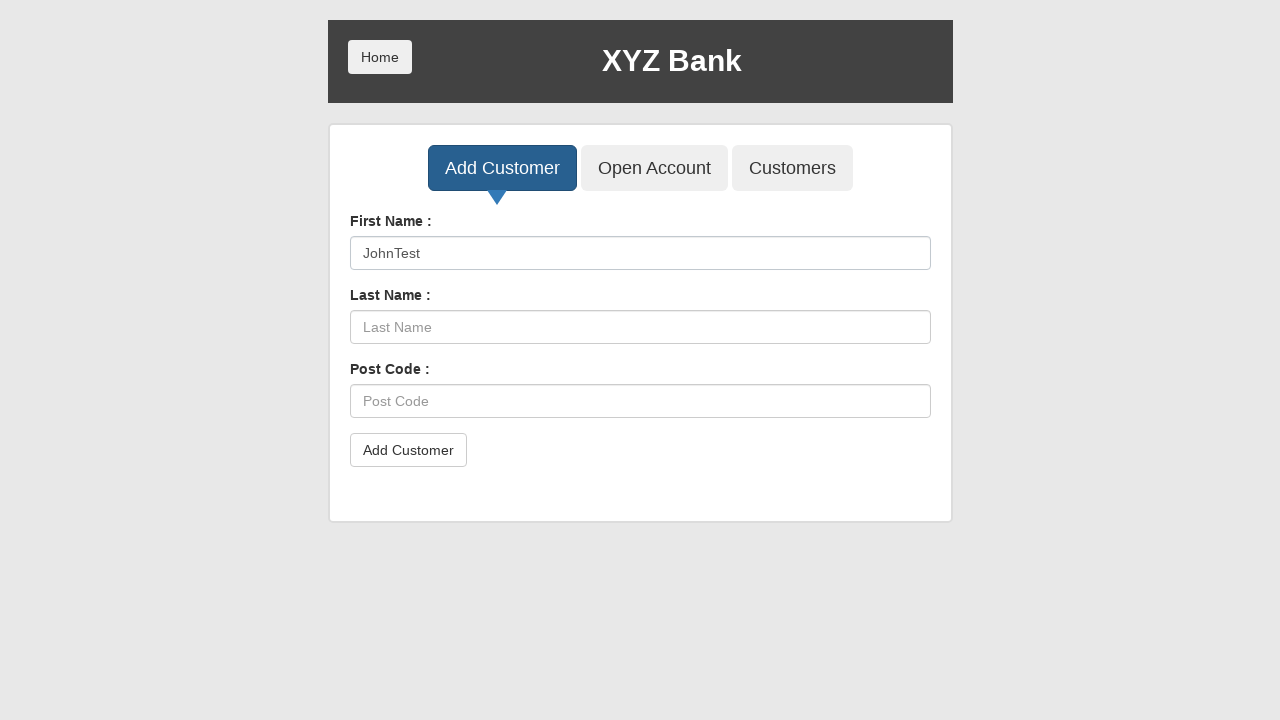

Filled last name field with 'DoeTest' on [ng-model='lName']
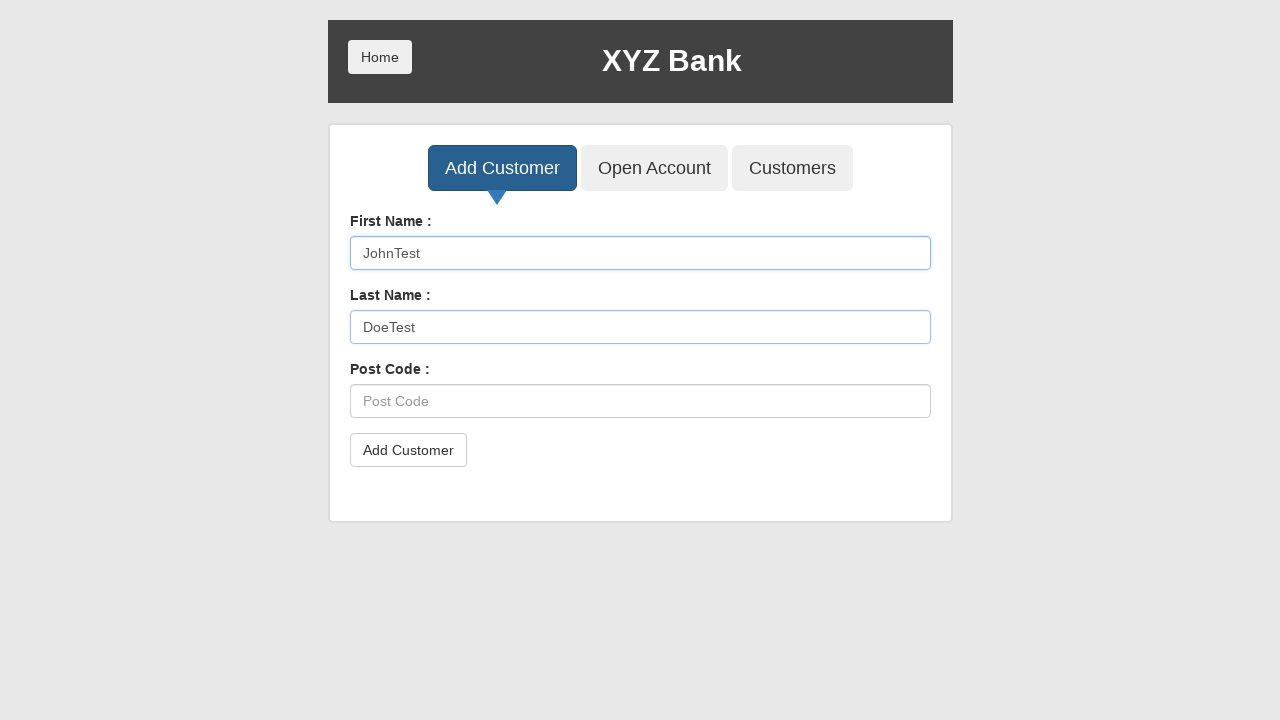

Filled post code field with '123456' on [ng-model='postCd']
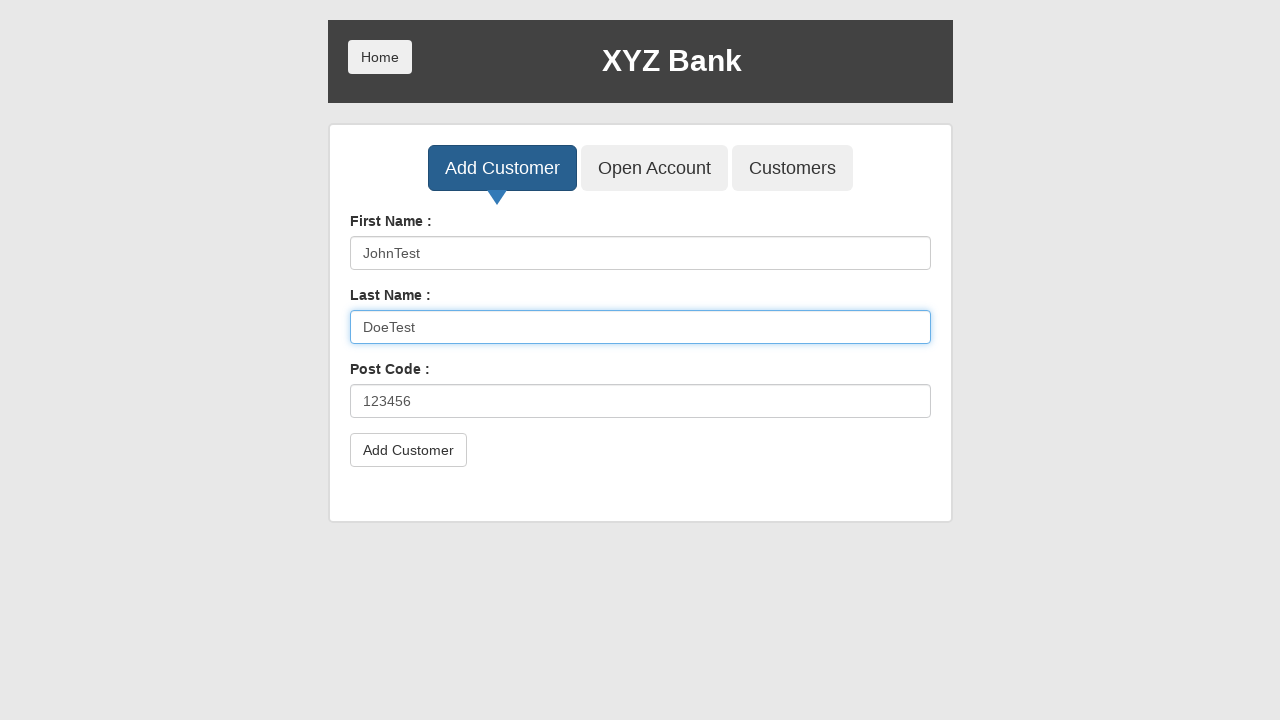

Clicked submit button to create customer at (408, 450) on .btn-default
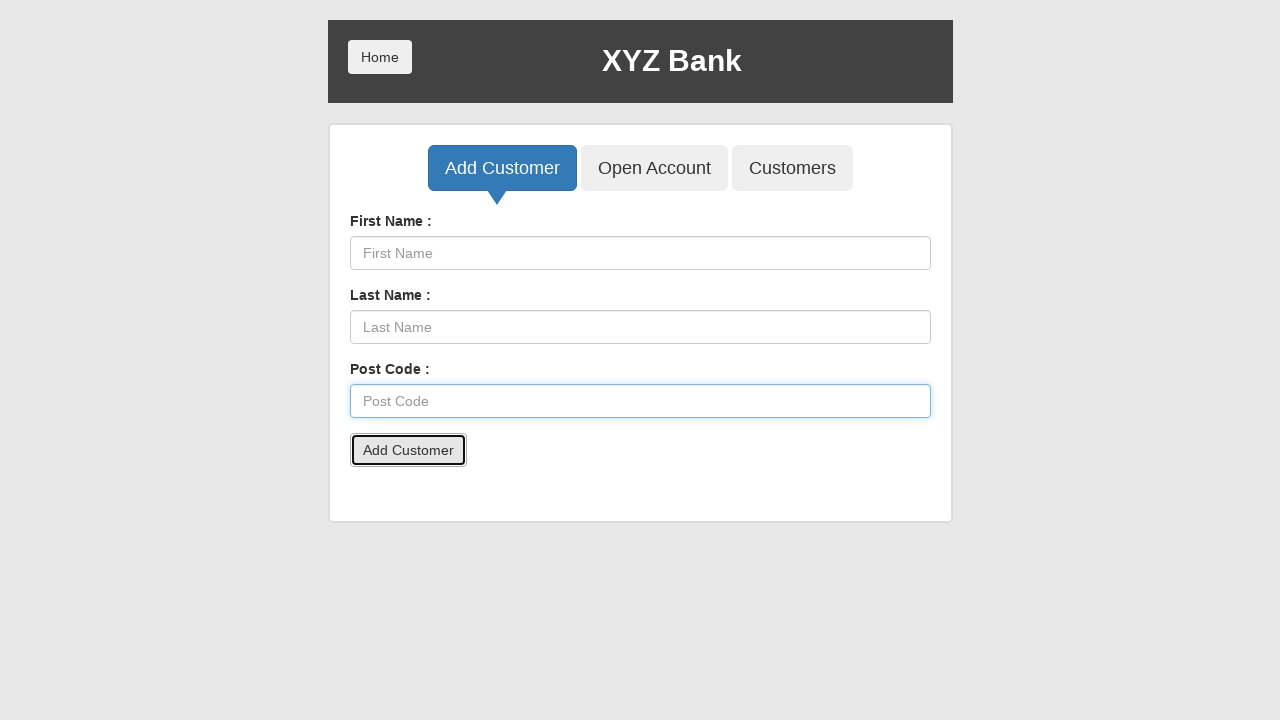

Set up dialog handler to accept alerts
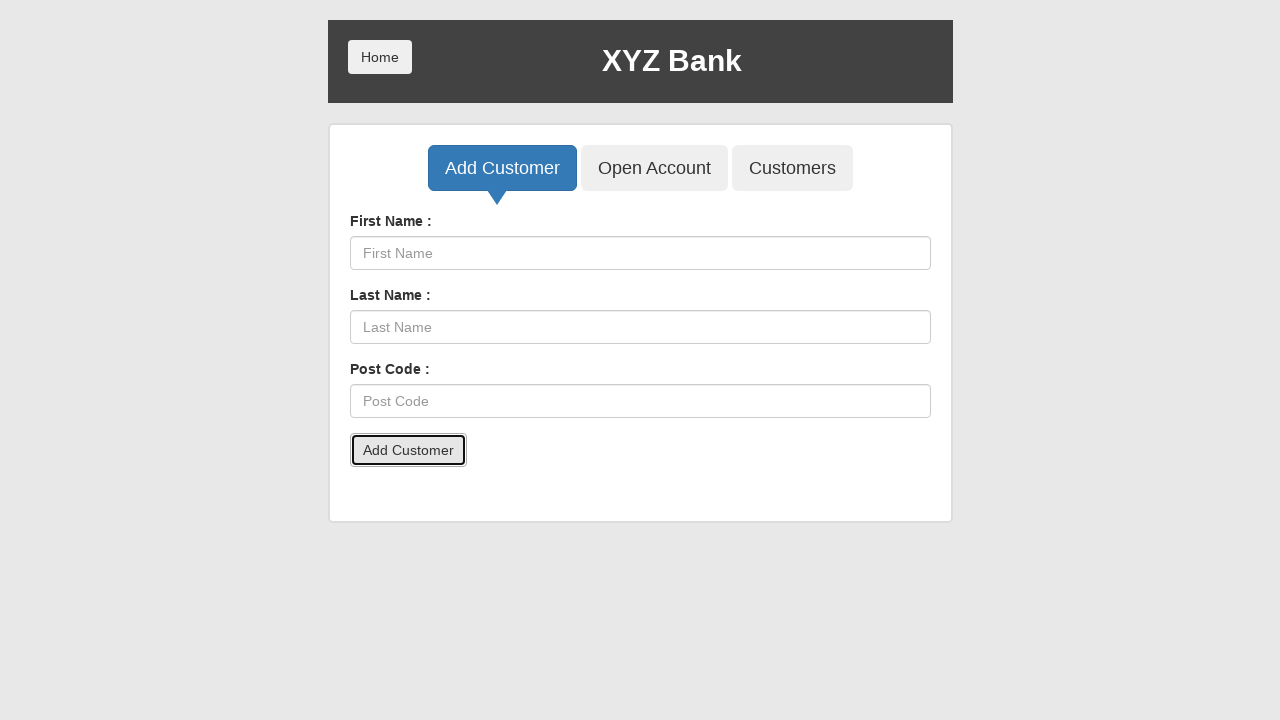

Waited for alert confirmation
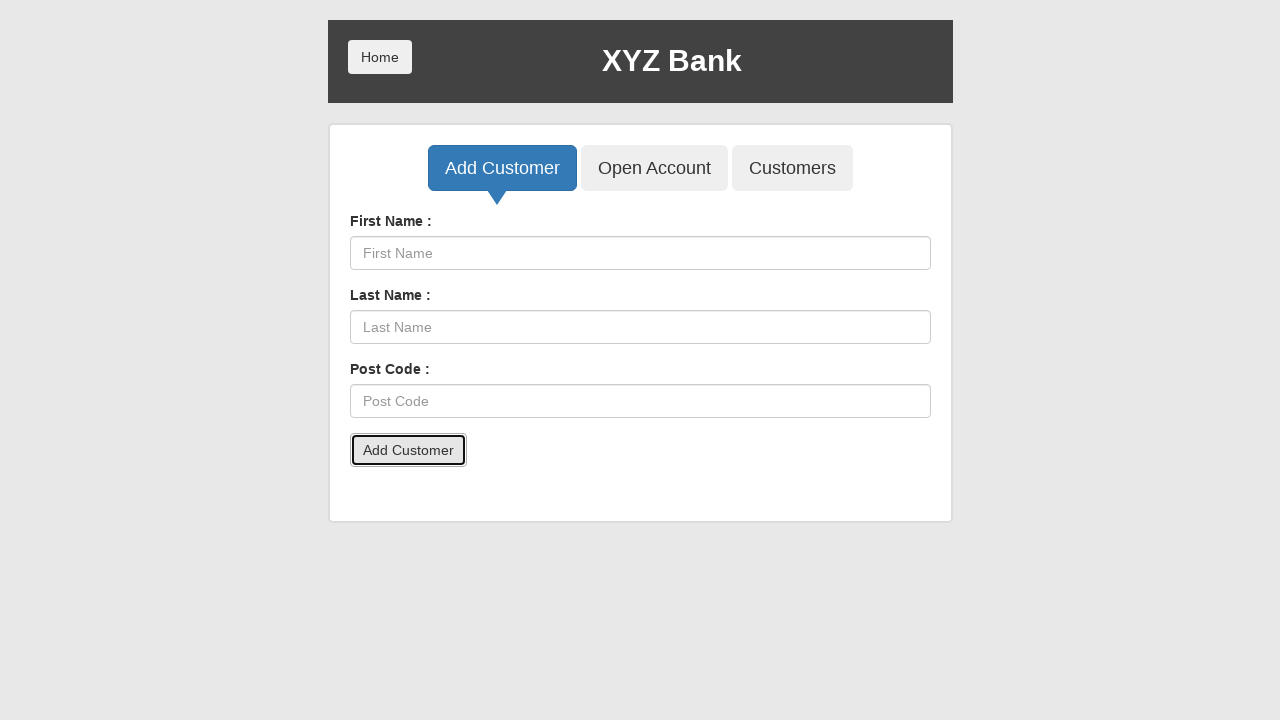

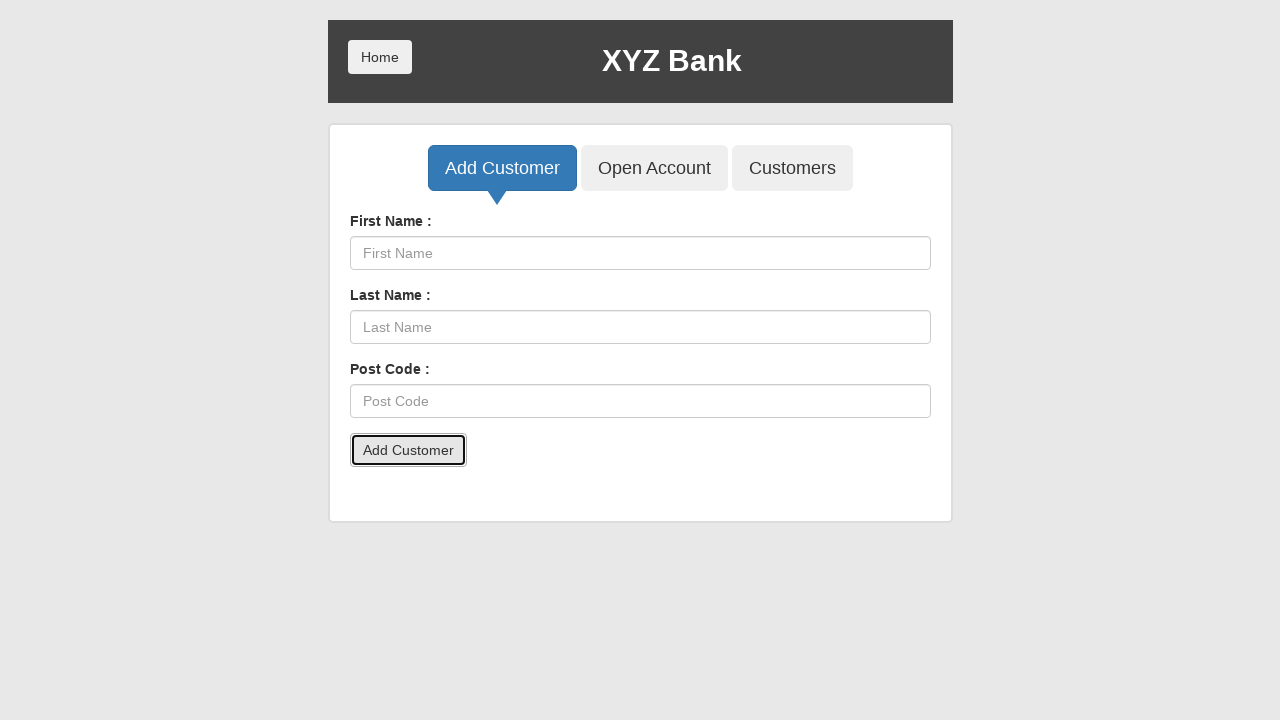